Tests jQuery UI droppable functionality by dragging and dropping elements within an iframe, then searches for content on the main page

Starting URL: https://jqueryui.com/droppable/

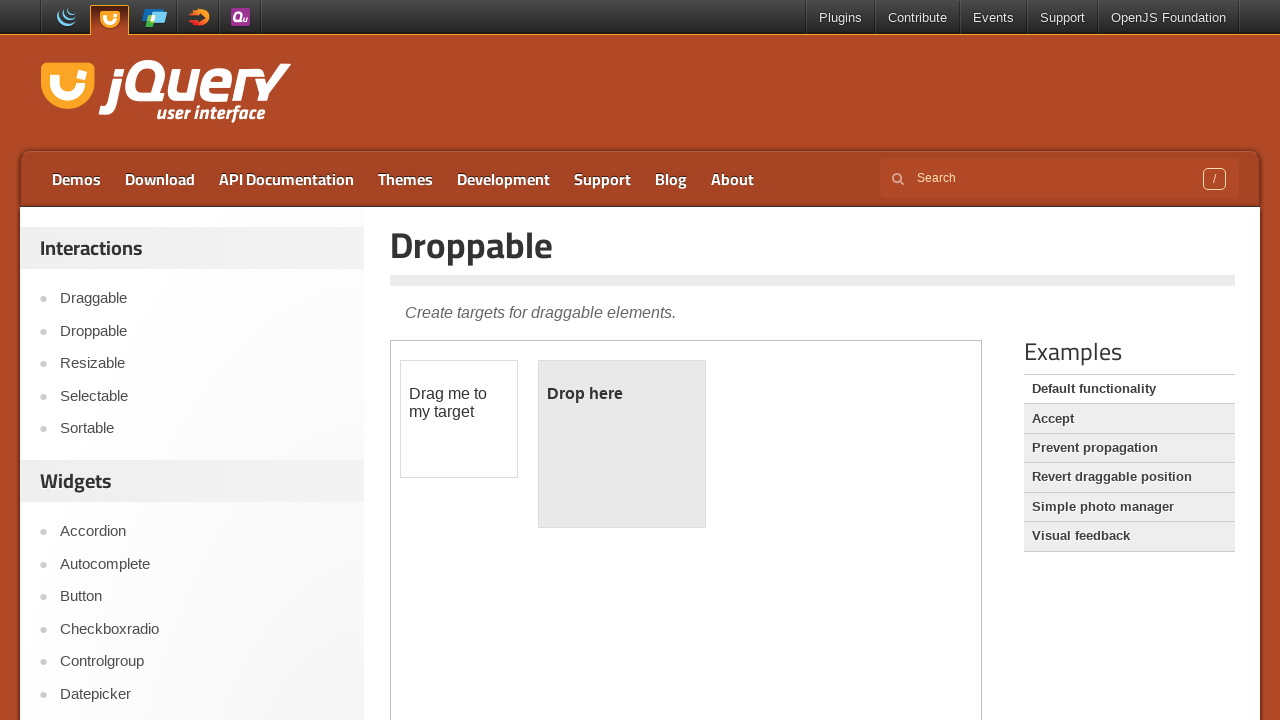

Located first iframe containing draggable elements
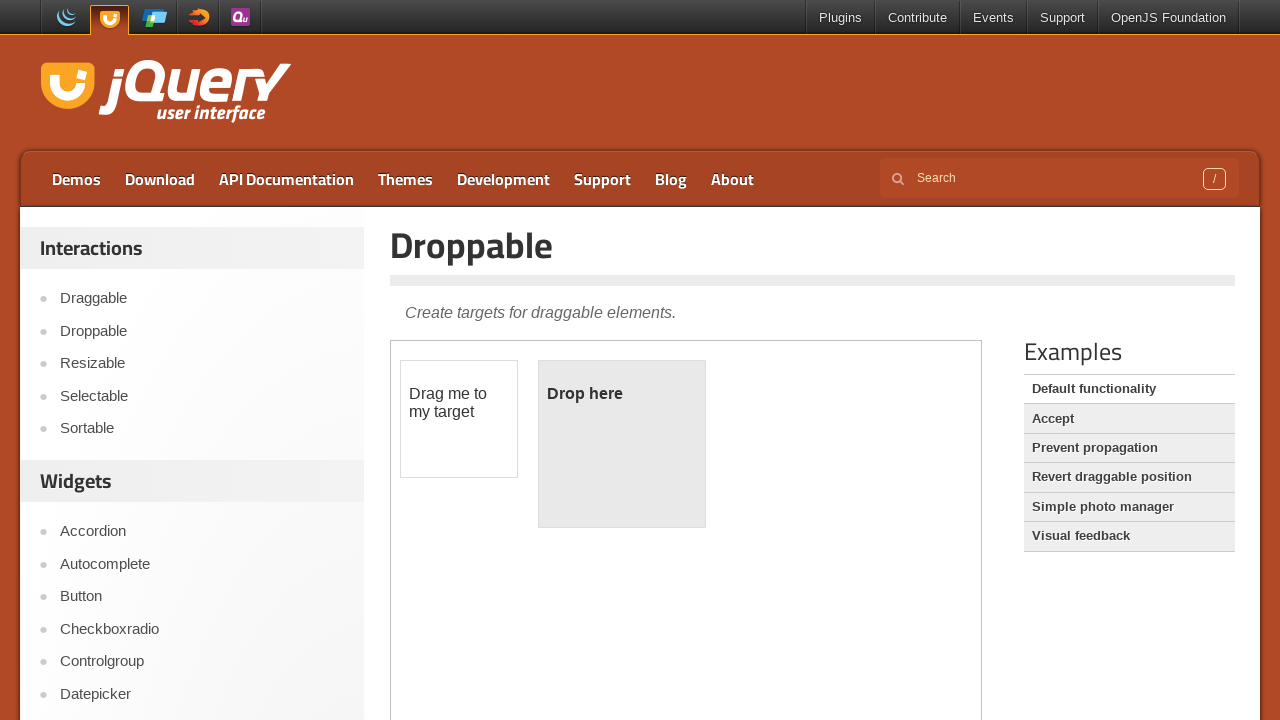

Located draggable element within iframe
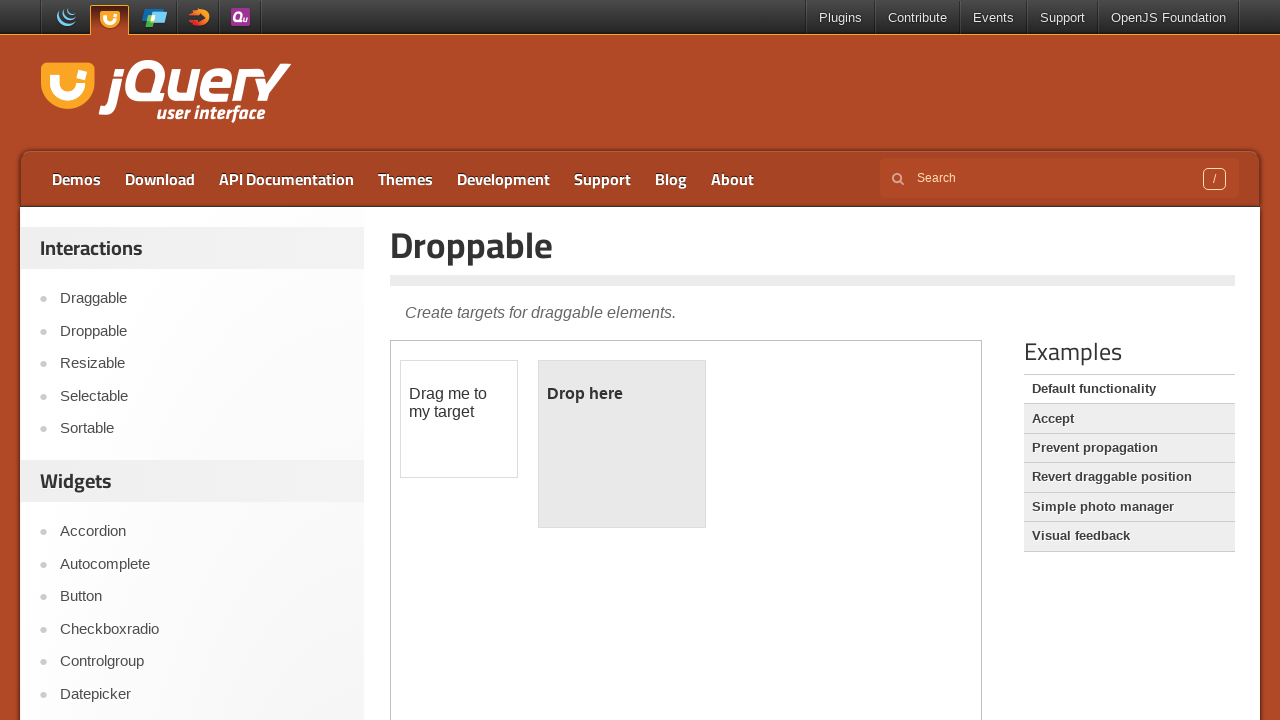

Located droppable element within iframe
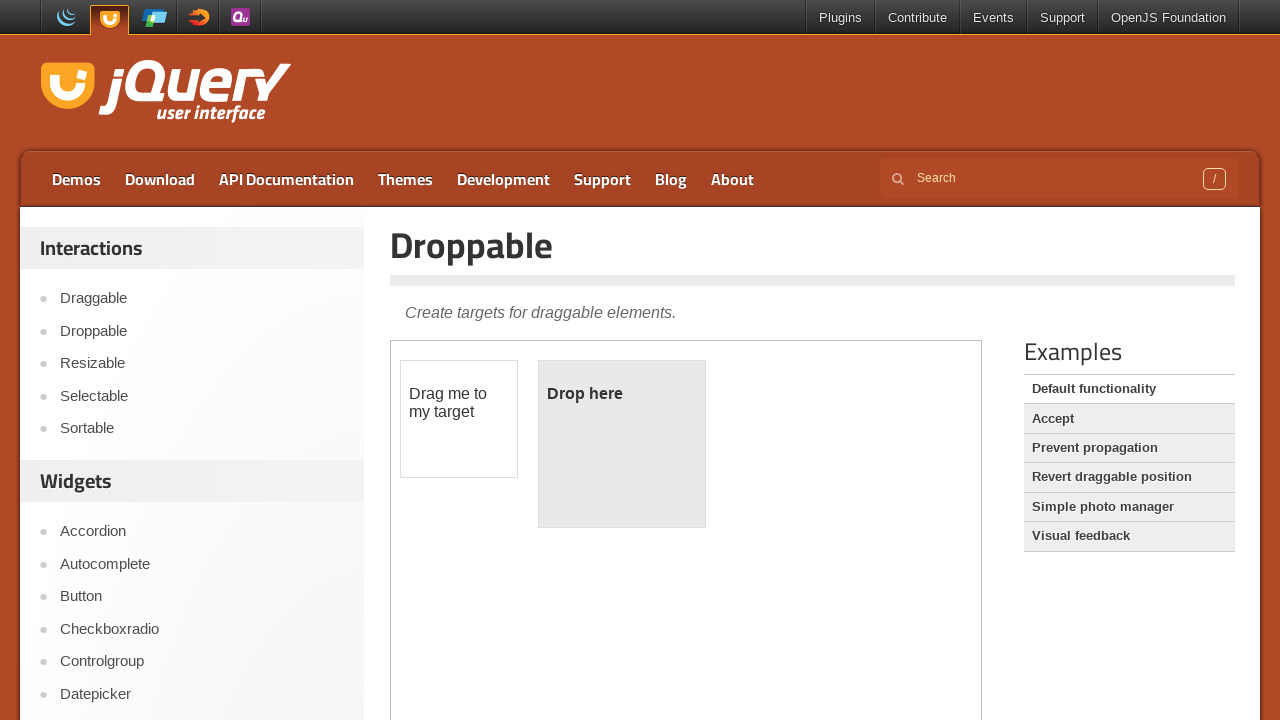

Dragged draggable element onto droppable element at (622, 444)
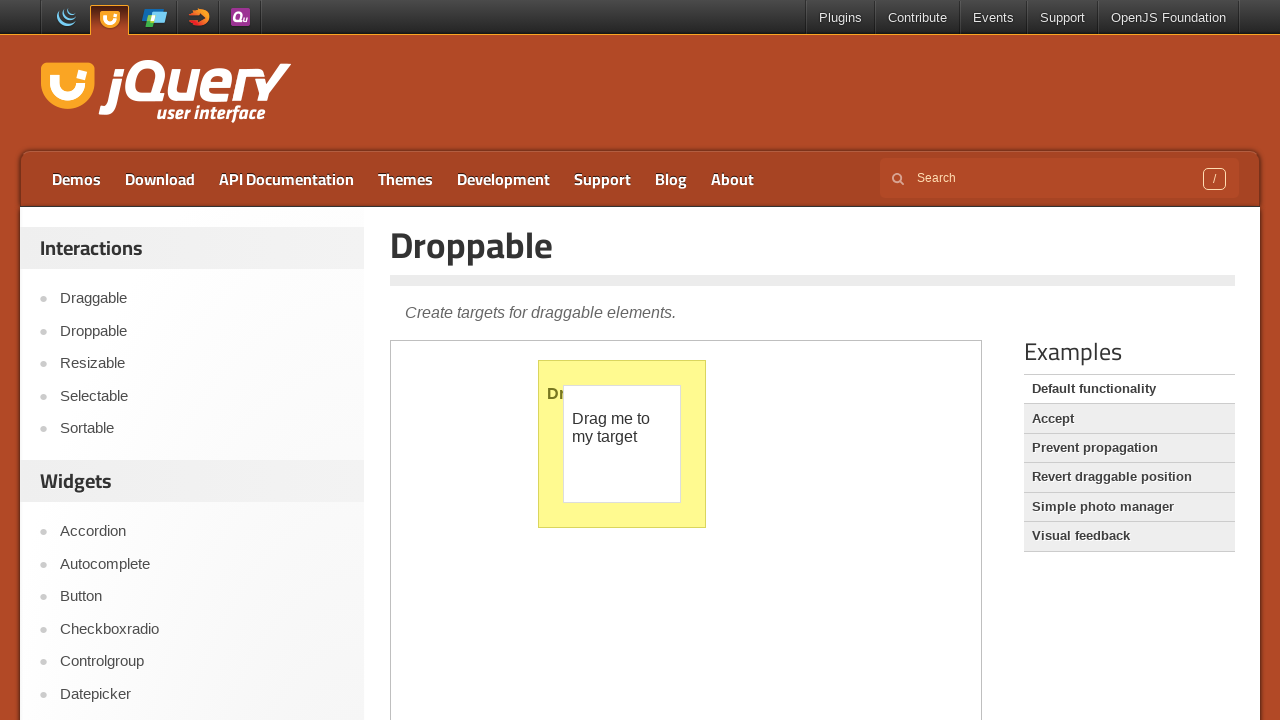

Filled search field with 'drag' on main page on input[name='s']
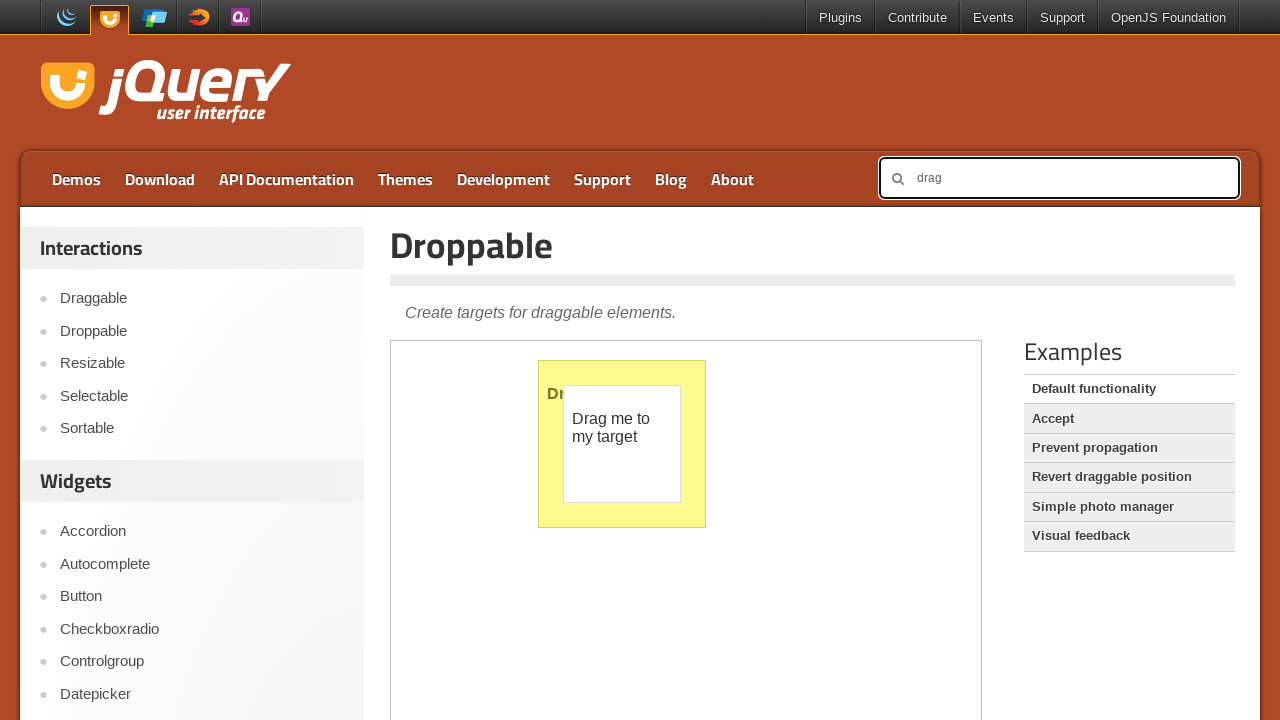

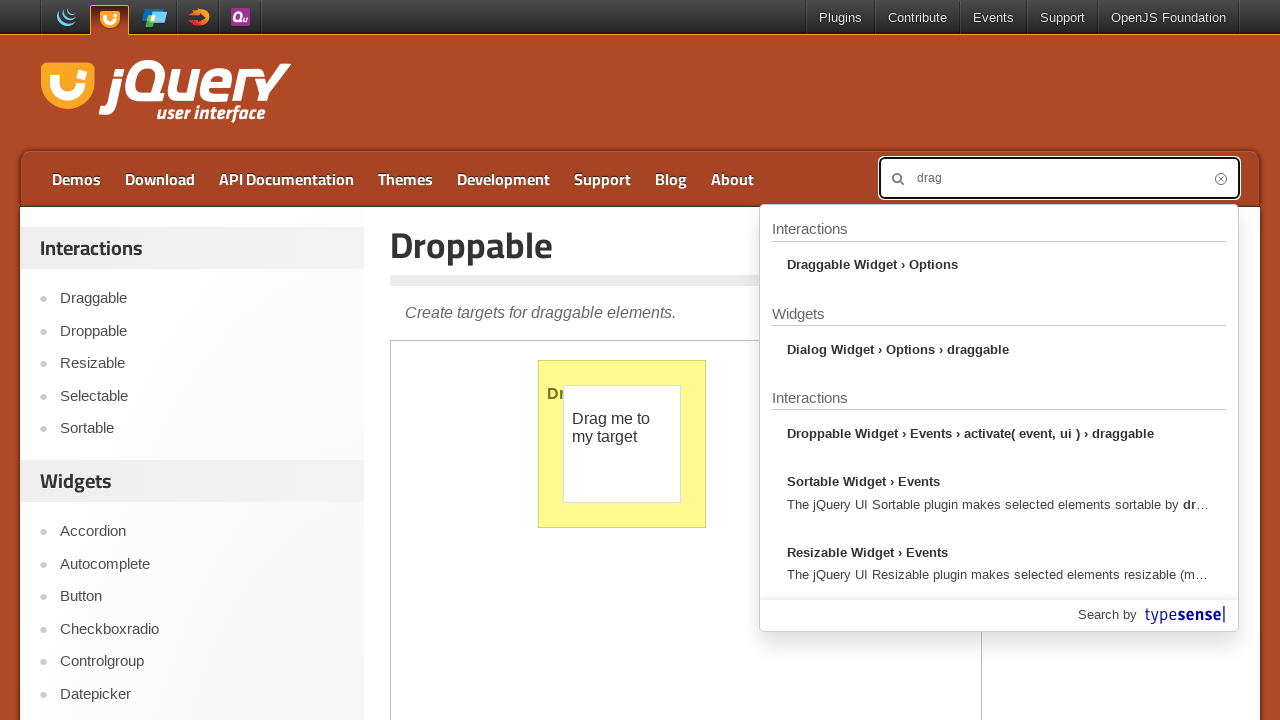